Tests frame handling functionality by switching between multiple frames and nested frames, clicking buttons within each frame

Starting URL: https://leafground.com/frame.xhtml

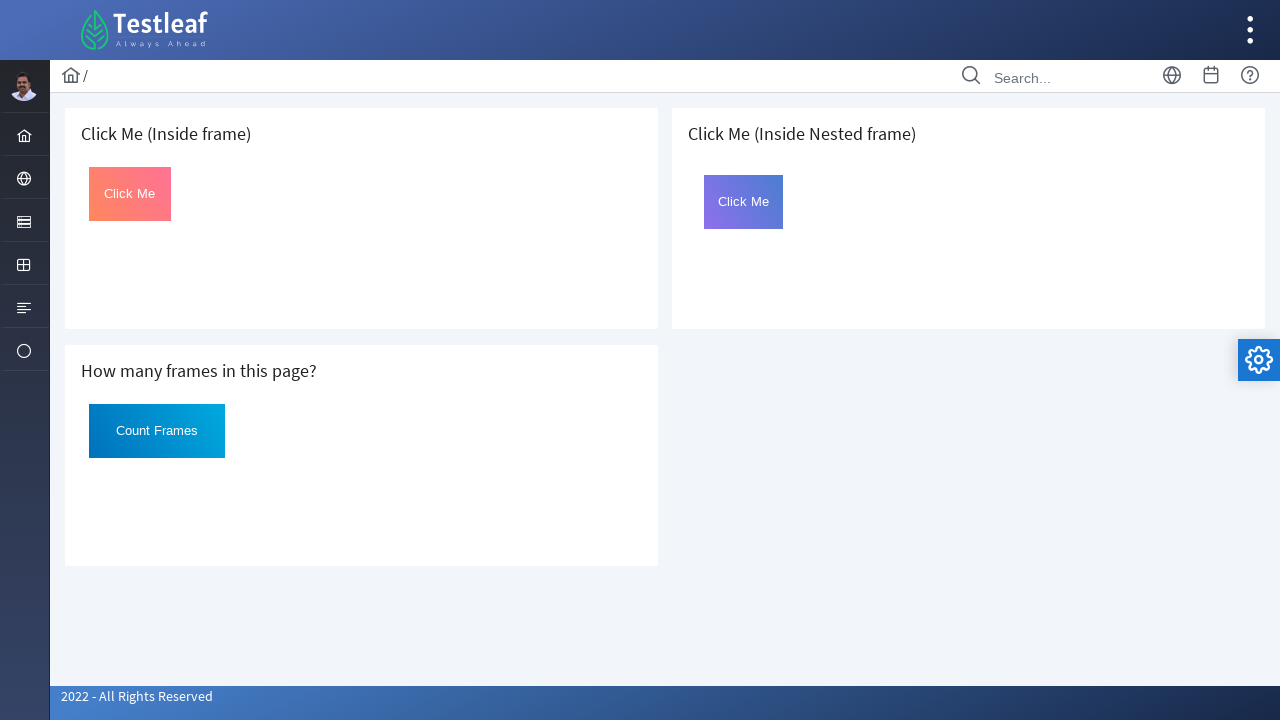

Located first iframe on the page
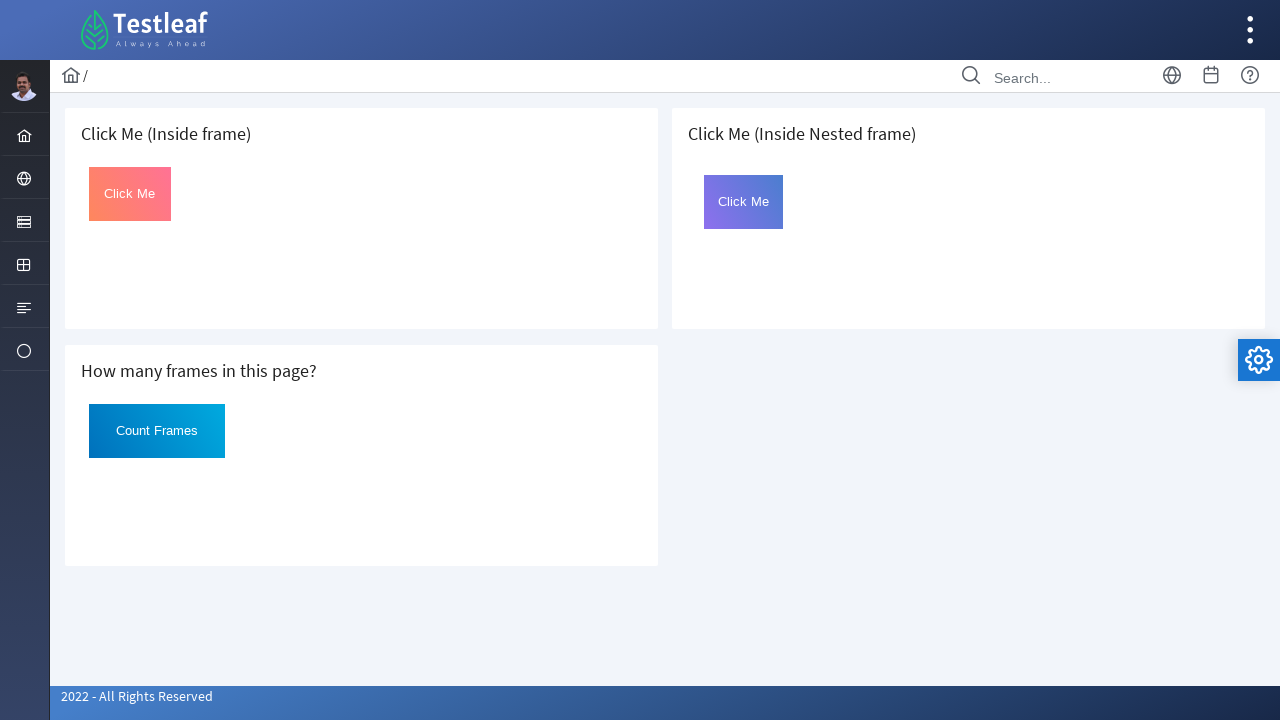

Clicked 'Click Me' button in first frame at (130, 194) on iframe >> nth=0 >> internal:control=enter-frame >> xpath=//button[text()='Click 
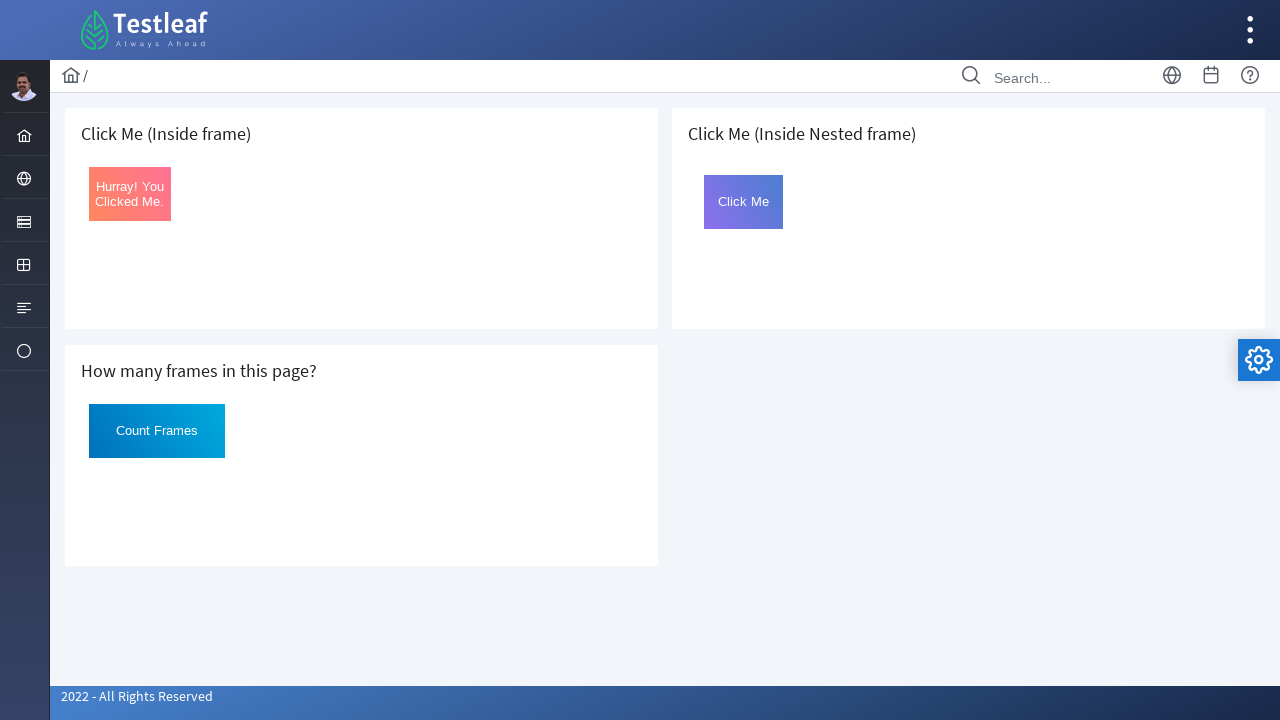

Retrieved button text after click: 'Hurray! You Clicked Me.'
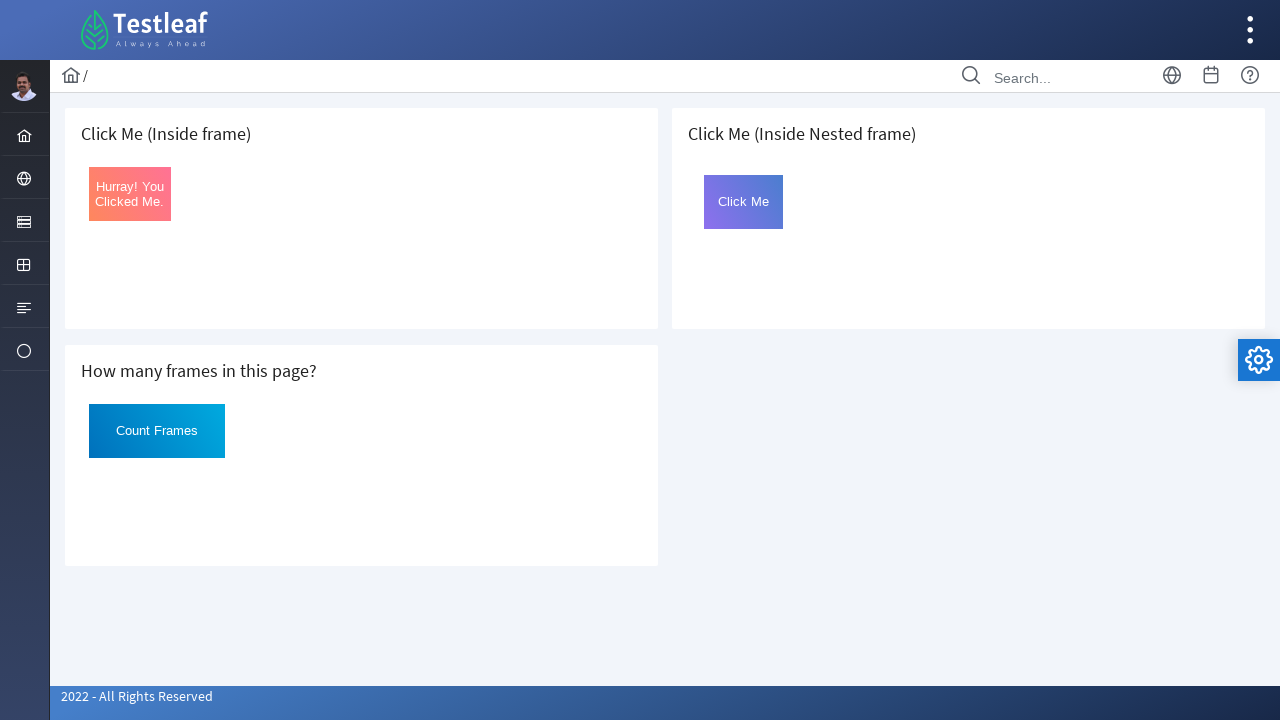

Located nested frame with src='nested.xhtml'
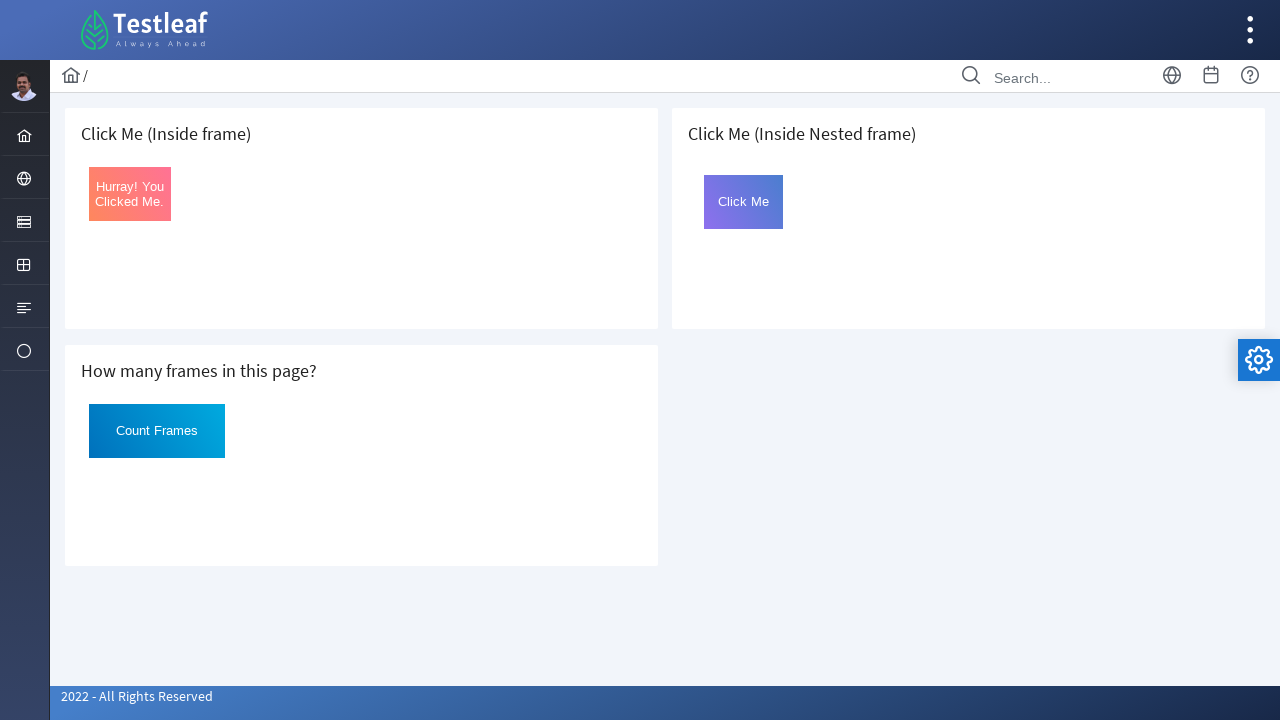

Located 'Count Frames' button in nested frame
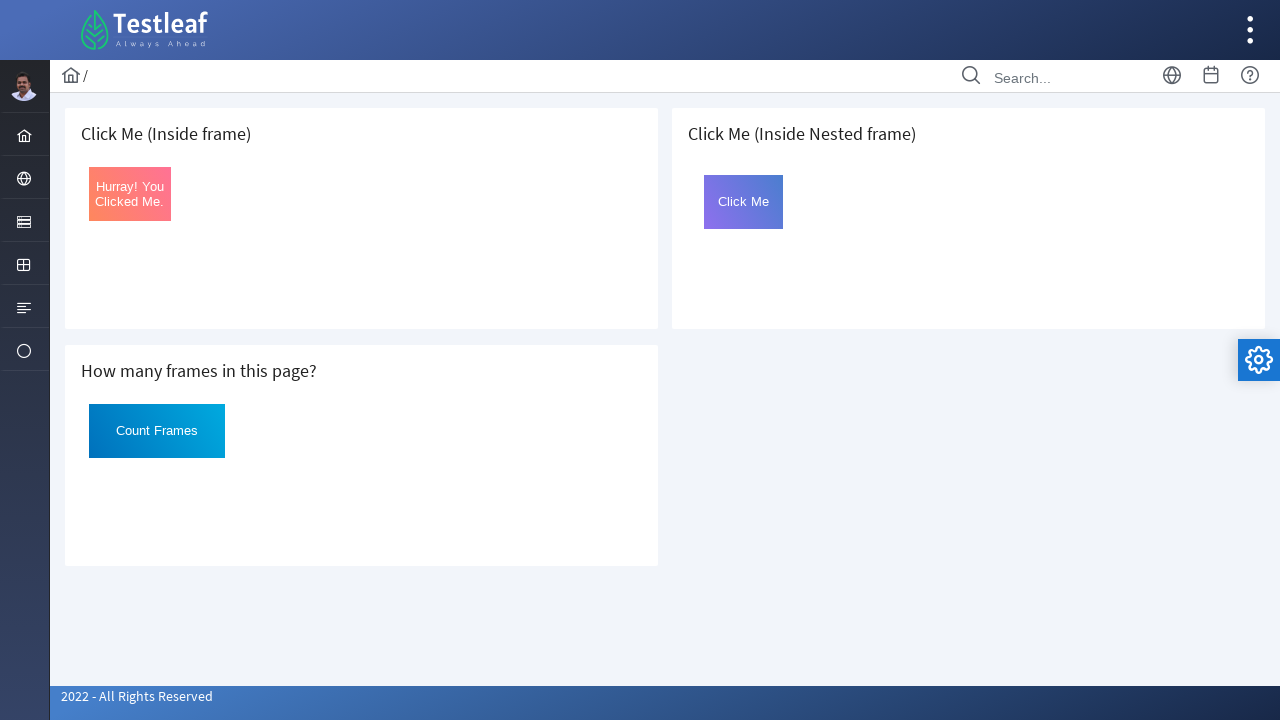

Clicked 'Count Frames' button in nested frame at (157, 431) on xpath=//iframe[@src='nested.xhtml'] >> internal:control=enter-frame >> xpath=//b
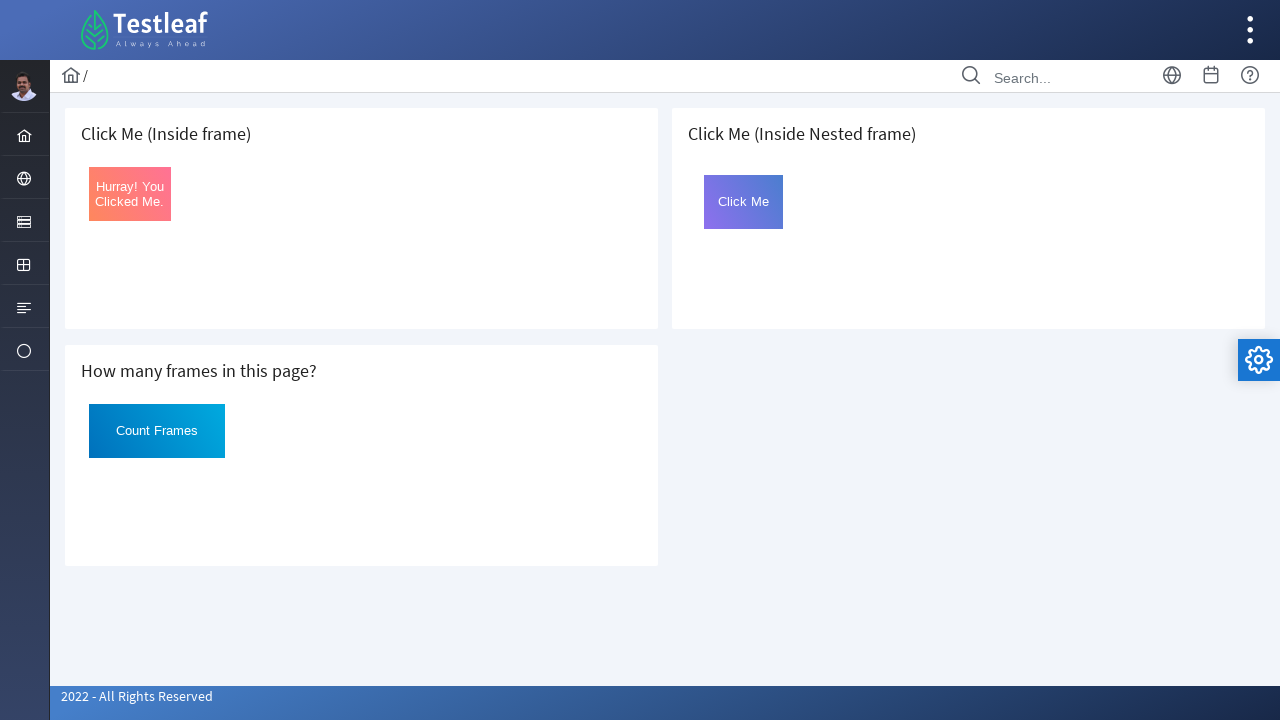

Located outer frame with src='page.xhtml'
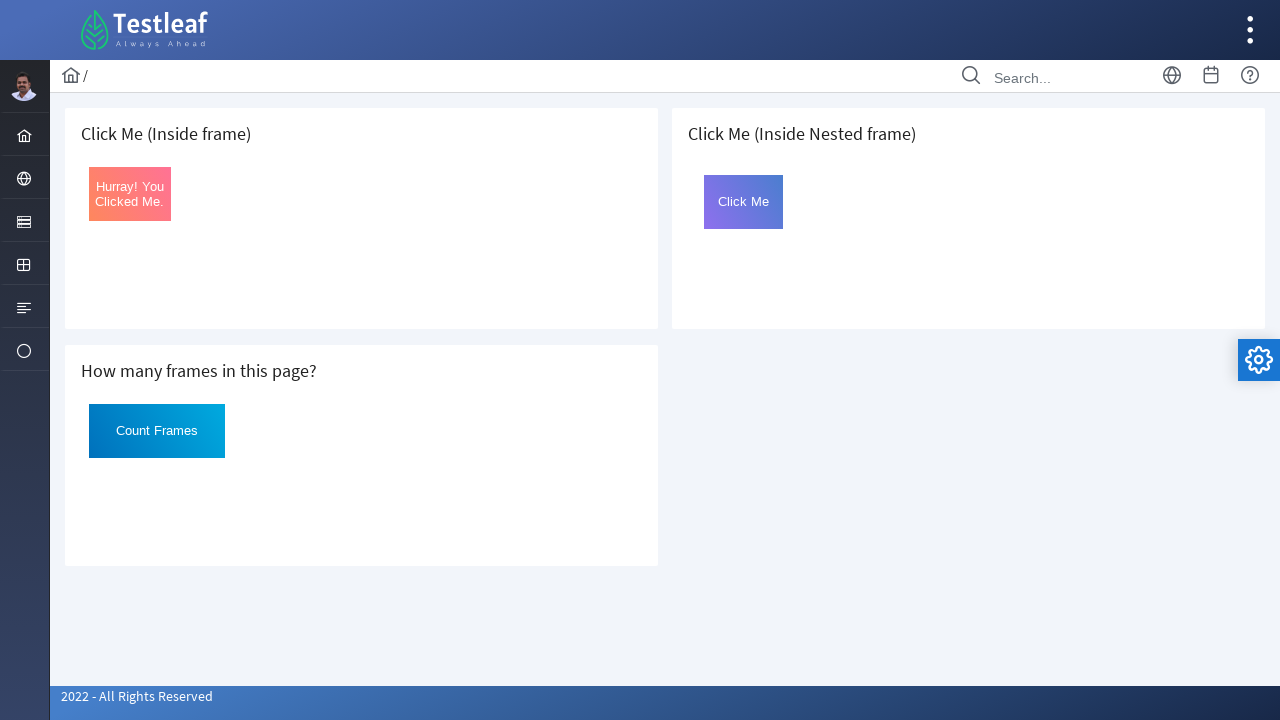

Located inner frame with src='framebutton.xhtml' within outer frame
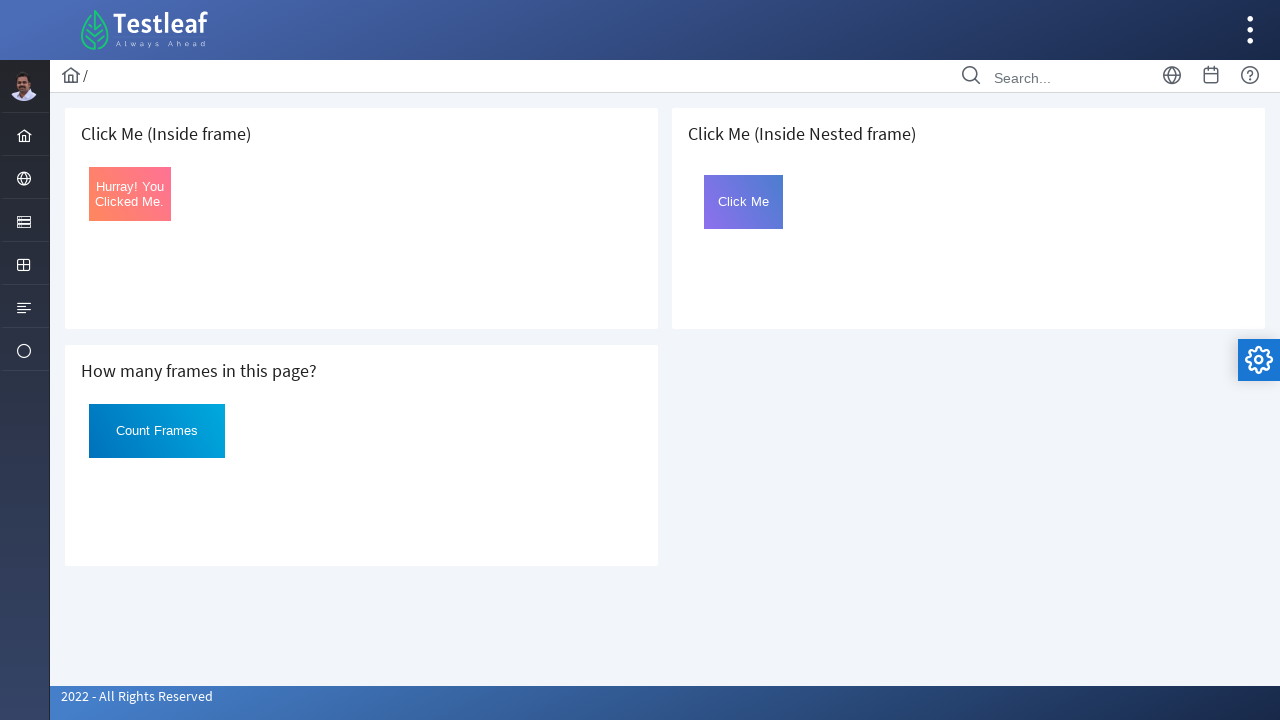

Clicked 'Click Me' button in nested frame at (744, 202) on xpath=//iframe[@src='page.xhtml'] >> internal:control=enter-frame >> xpath=//ifr
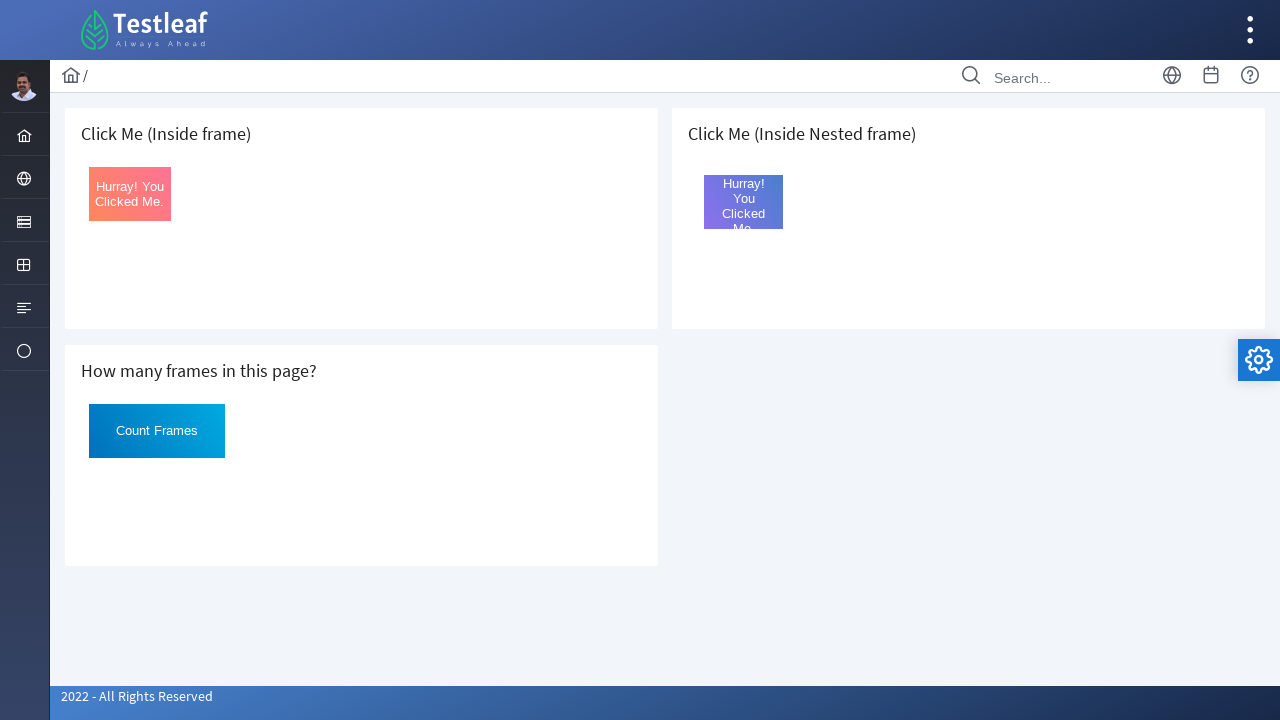

Retrieved button text from nested frame: 'Hurray! You Clicked Me.'
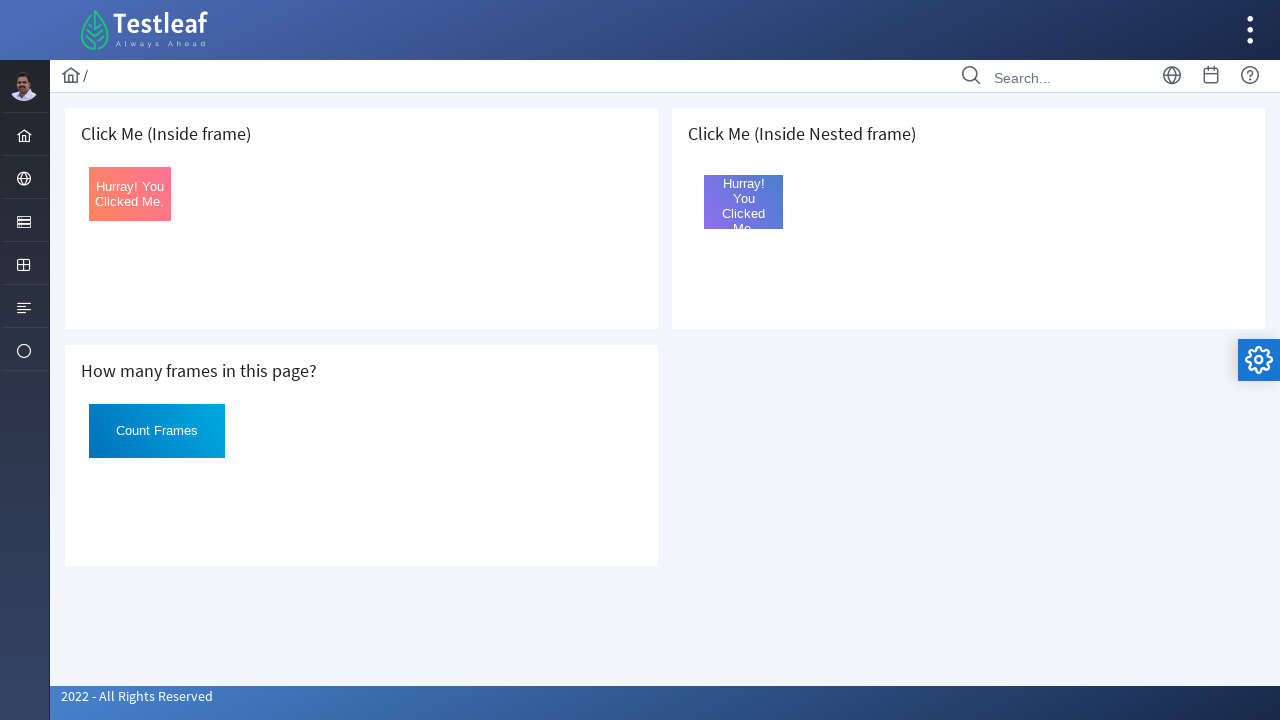

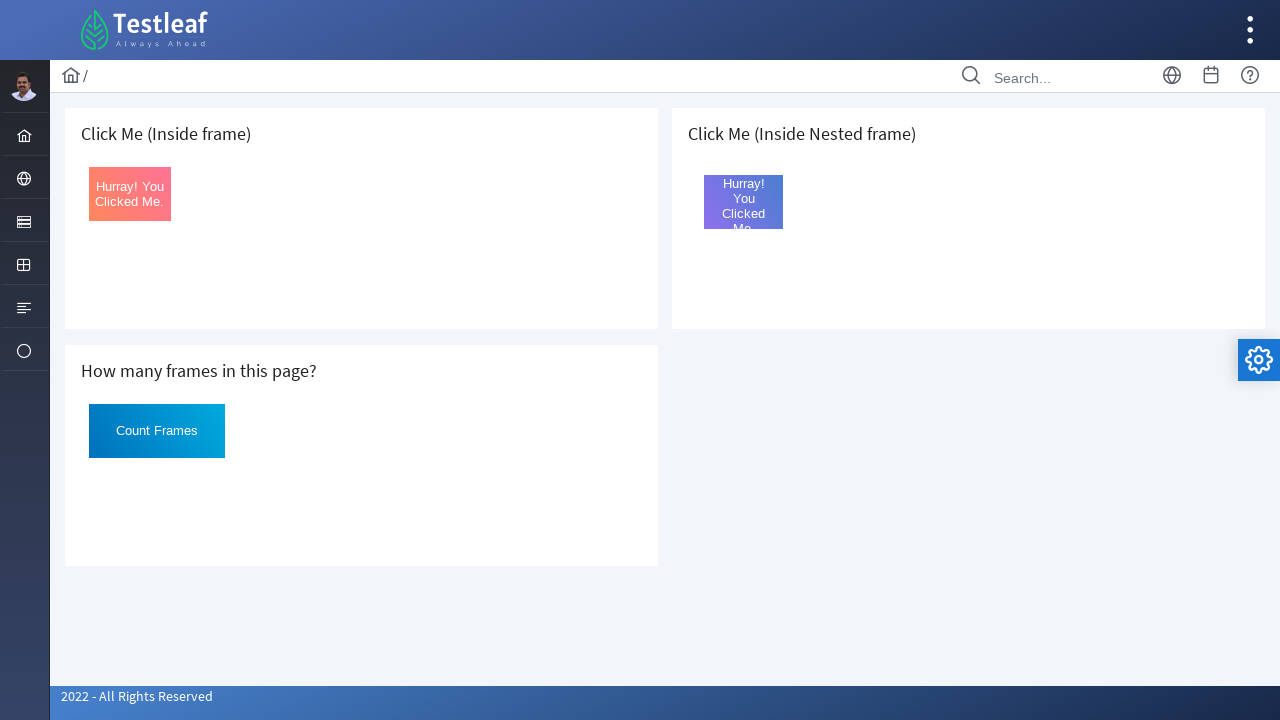